Tests scrolling functionality on a practice page, scrolls to a table with fixed header, and verifies that the sum of values in the 4th column matches the displayed total amount.

Starting URL: https://rahulshettyacademy.com/AutomationPractice/

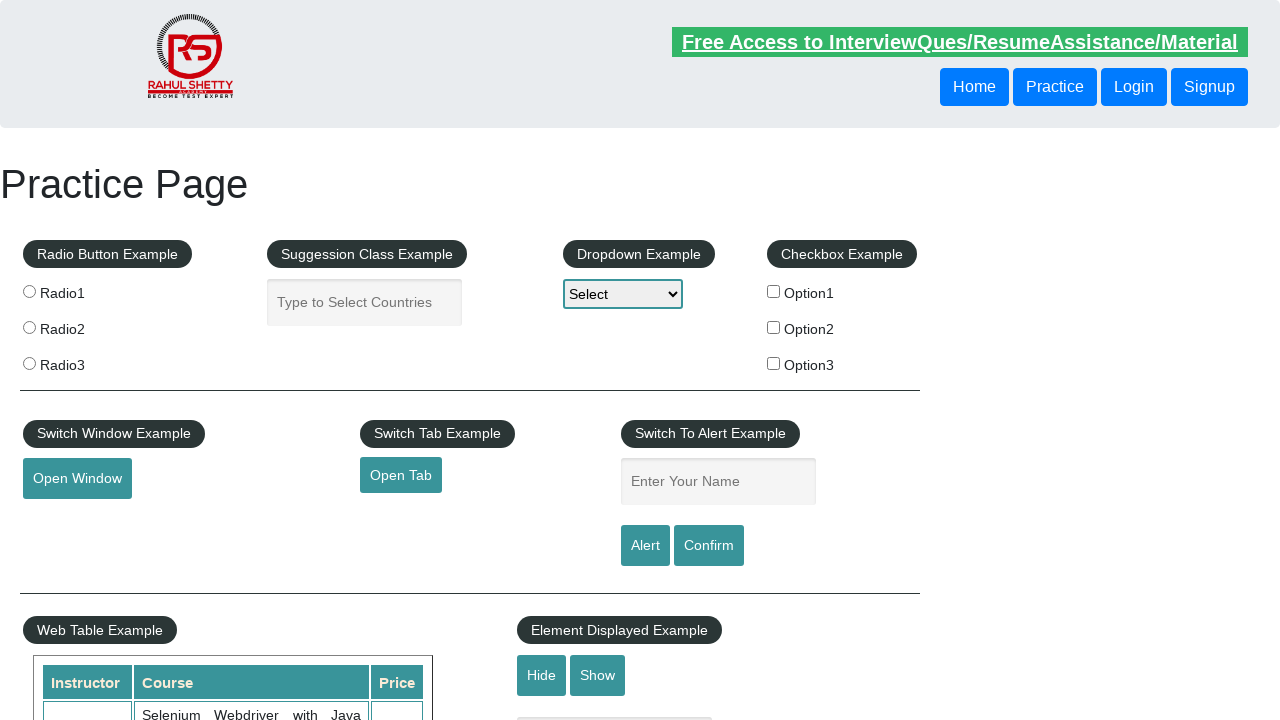

Navigated to AutomationPractice page
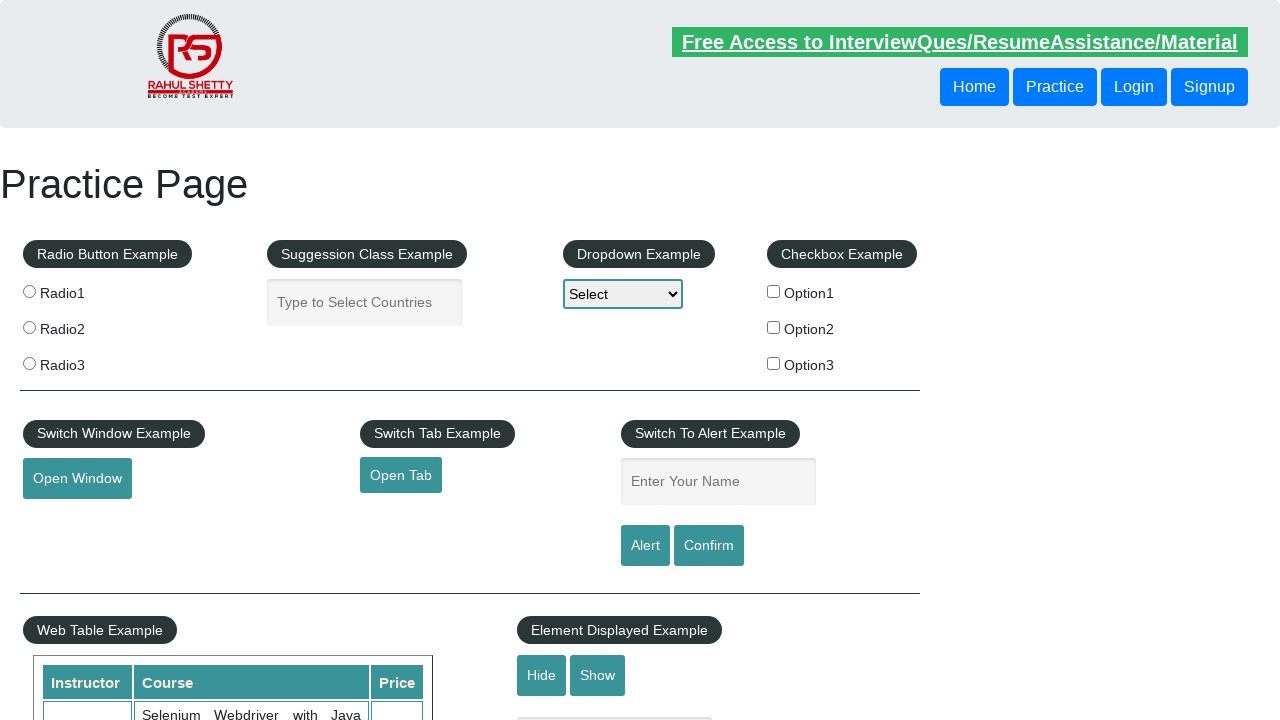

Scrolled down the page by 550 pixels
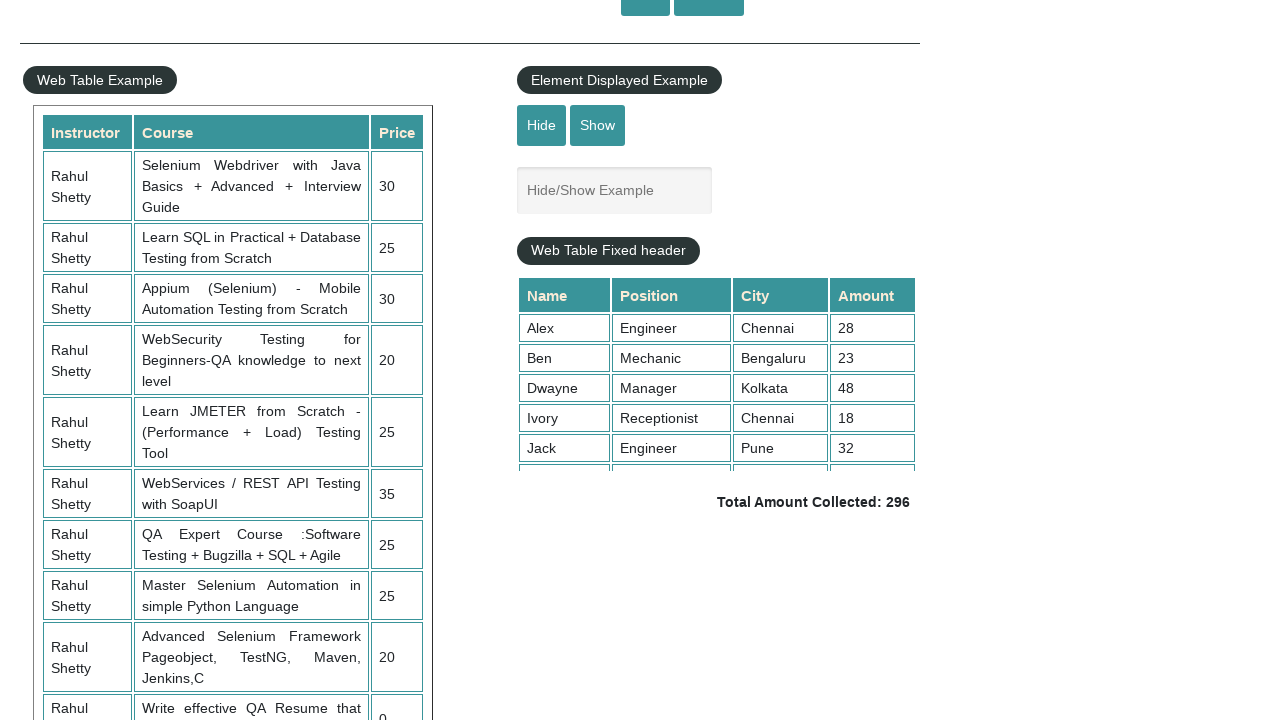

Scrolled within the fixed header table to bottom
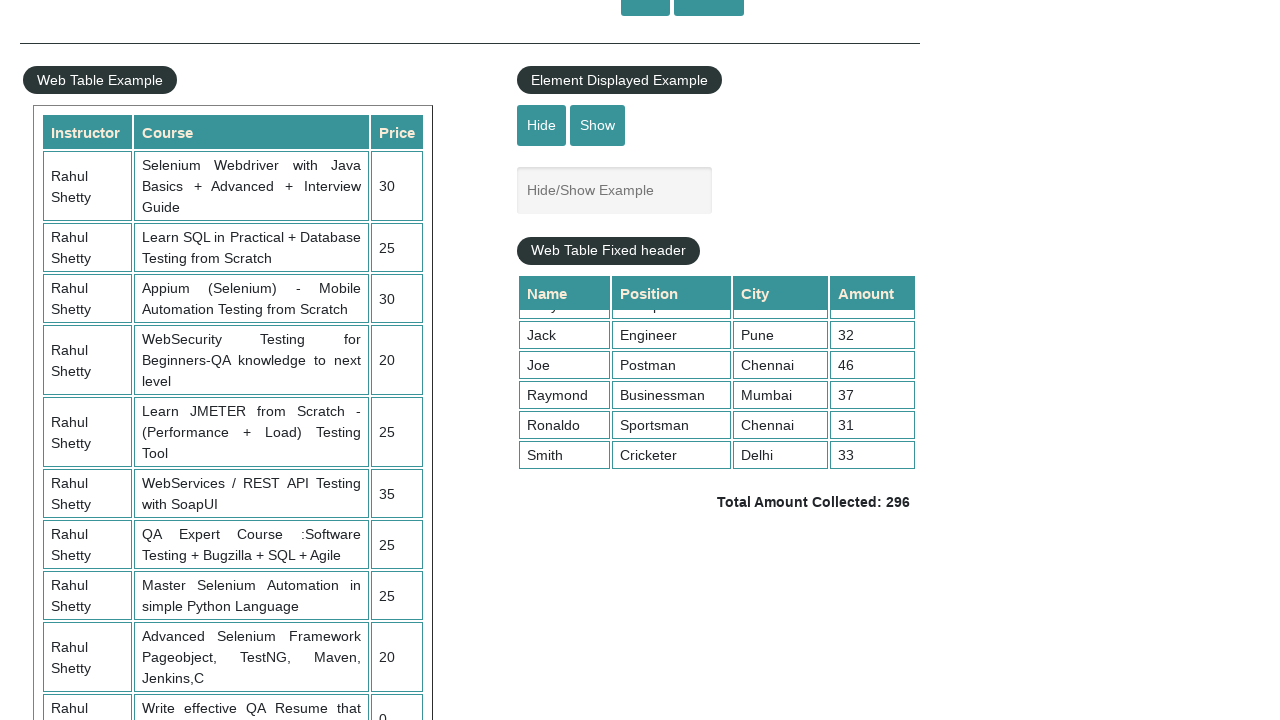

Waited for 4th column table cells to become visible
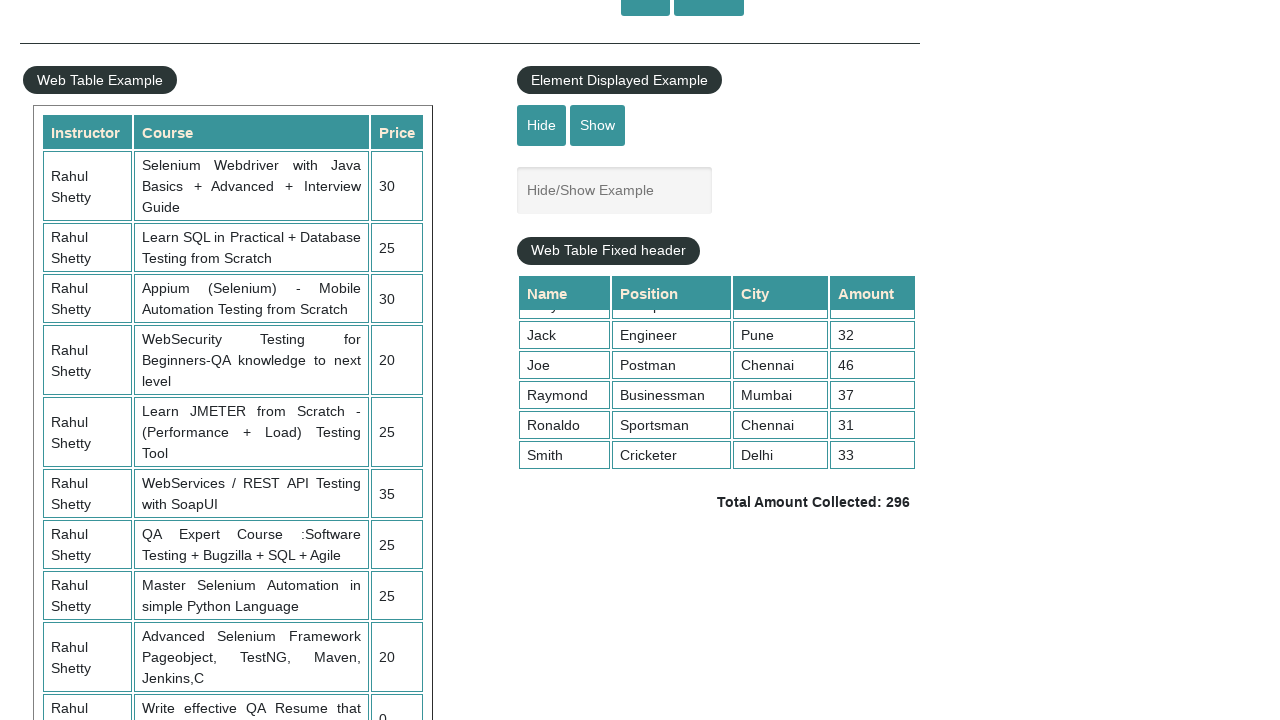

Retrieved all values from 4th column of the table
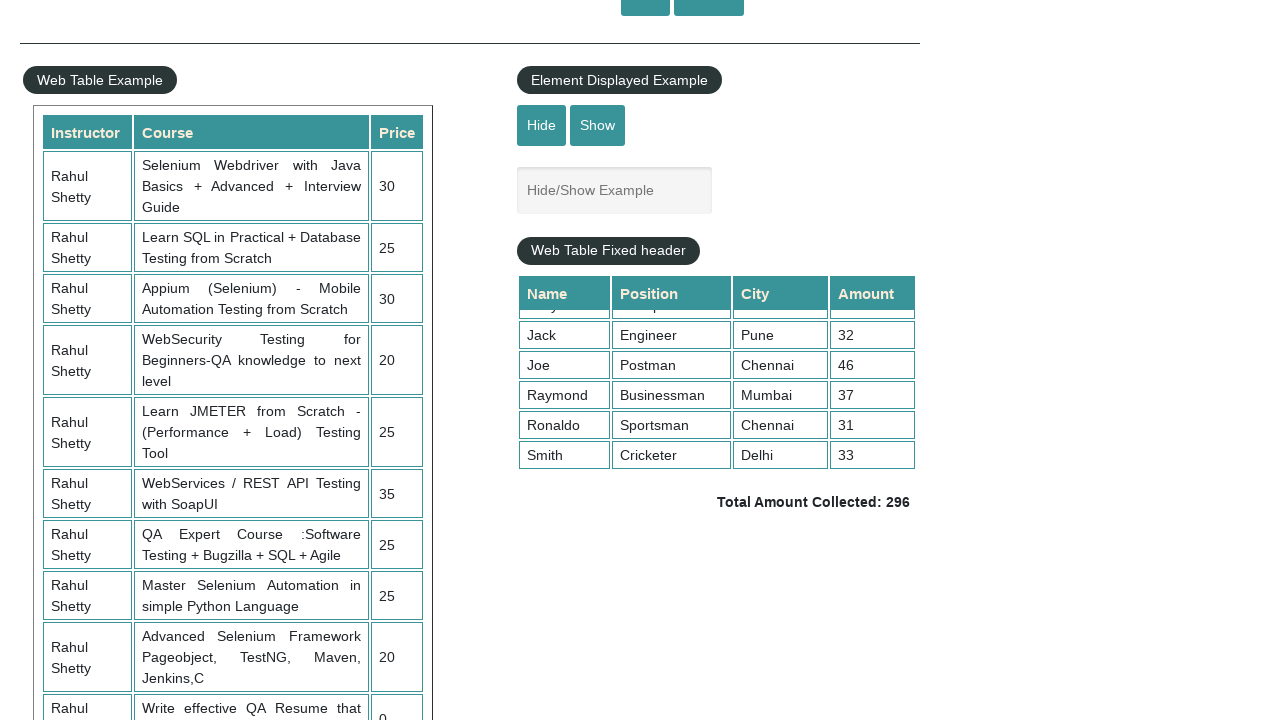

Calculated sum of 4th column values: 296
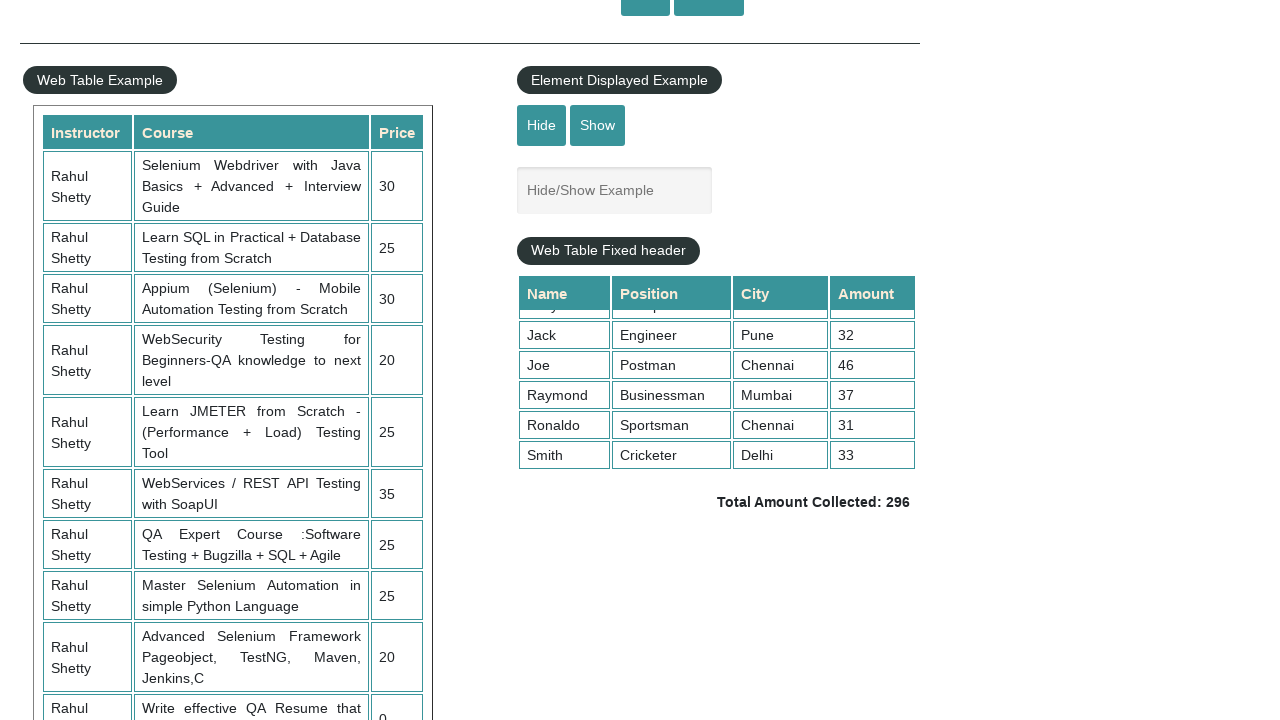

Retrieved displayed total amount text
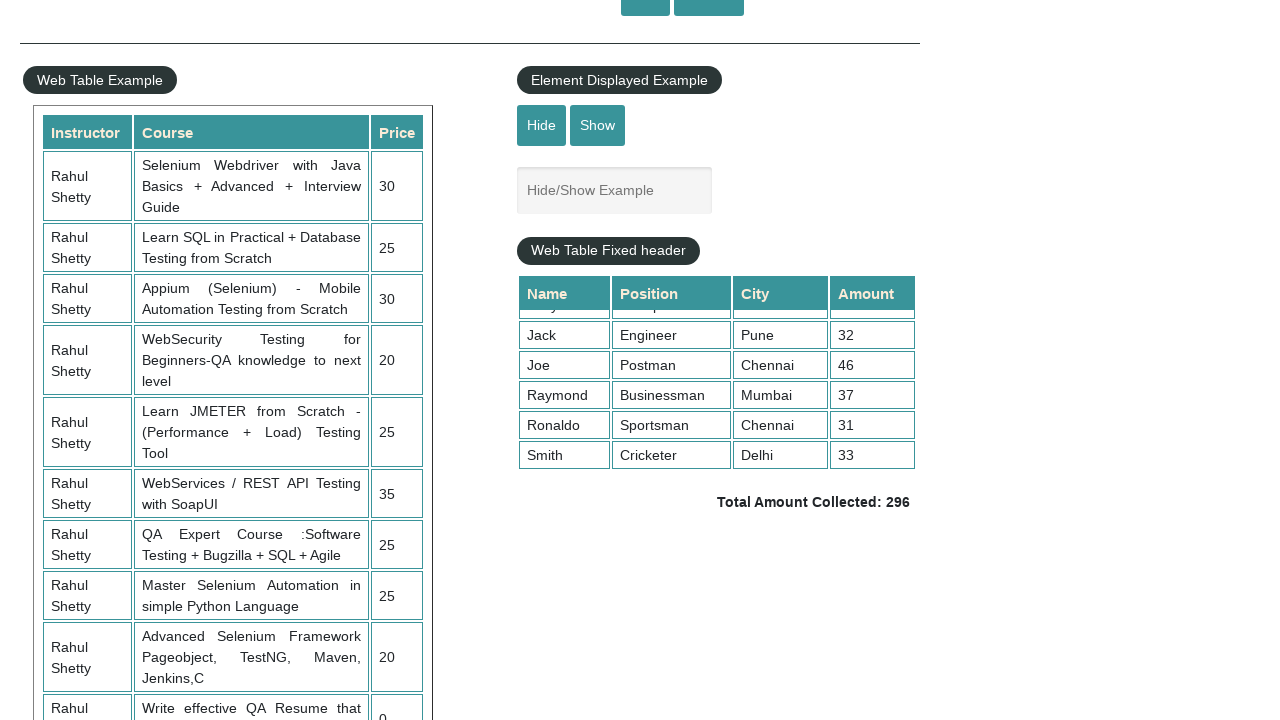

Extracted displayed total: 296
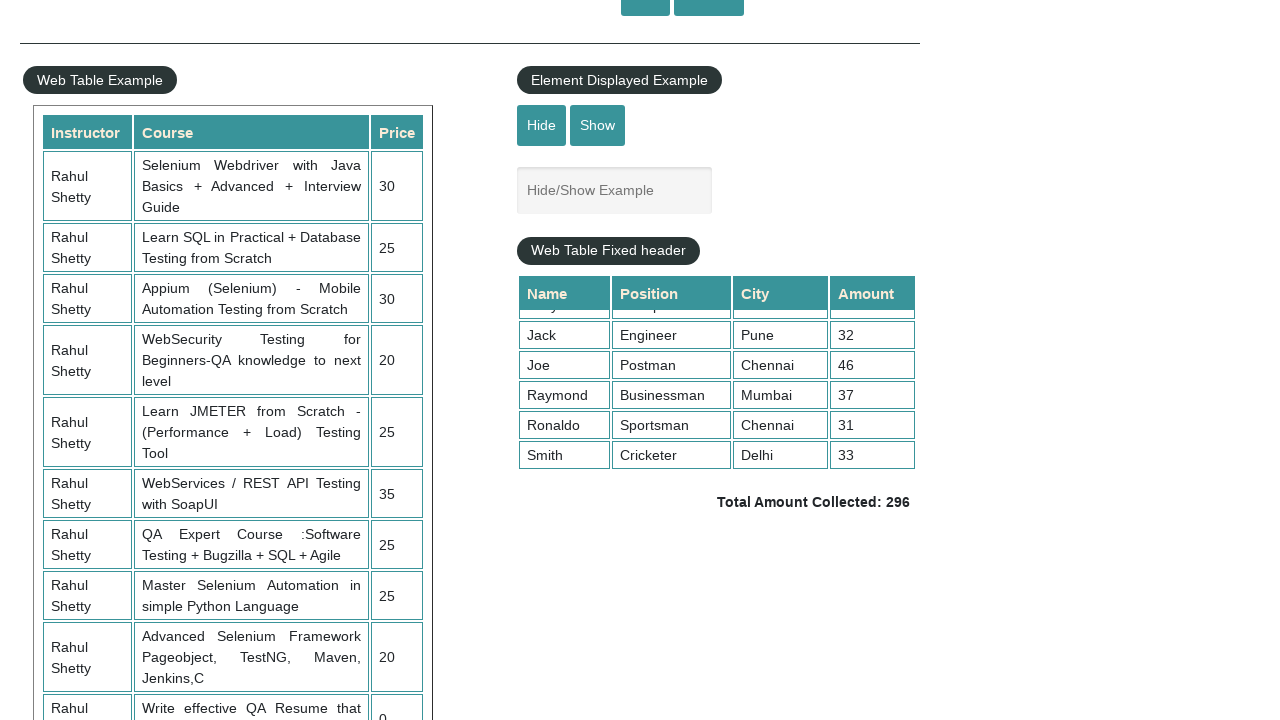

Verified that calculated sum (296) matches displayed total (296)
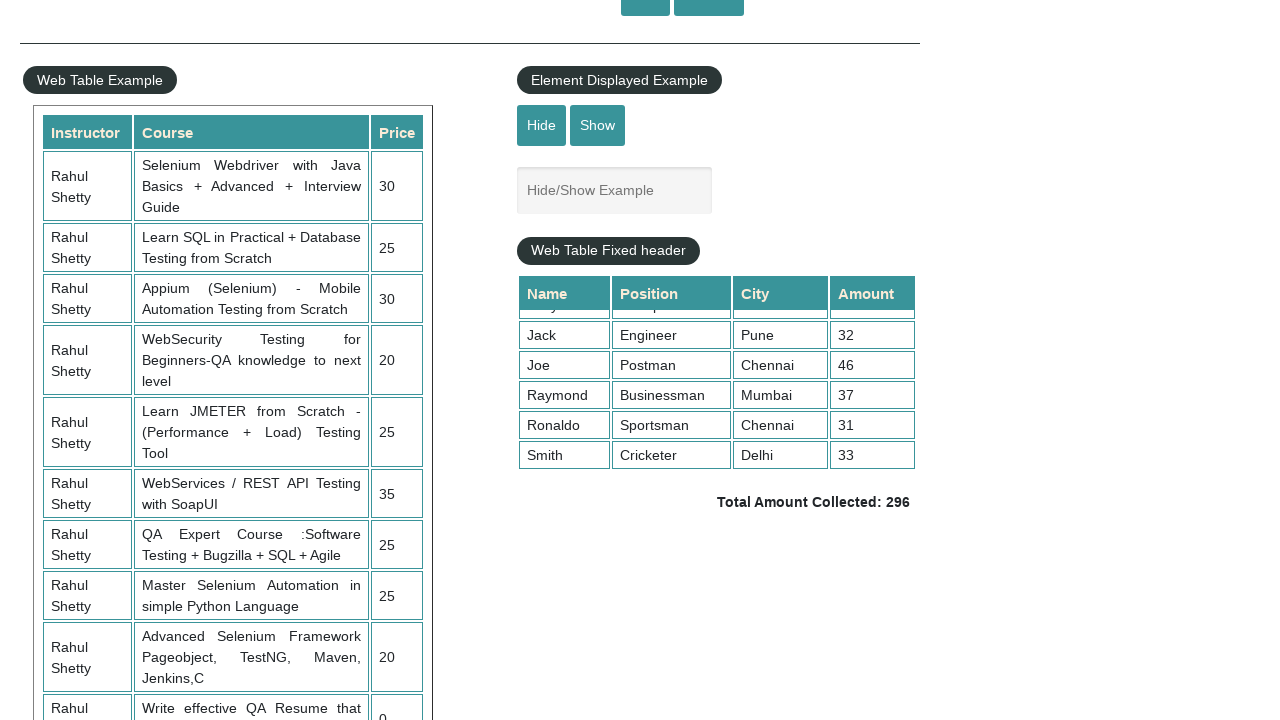

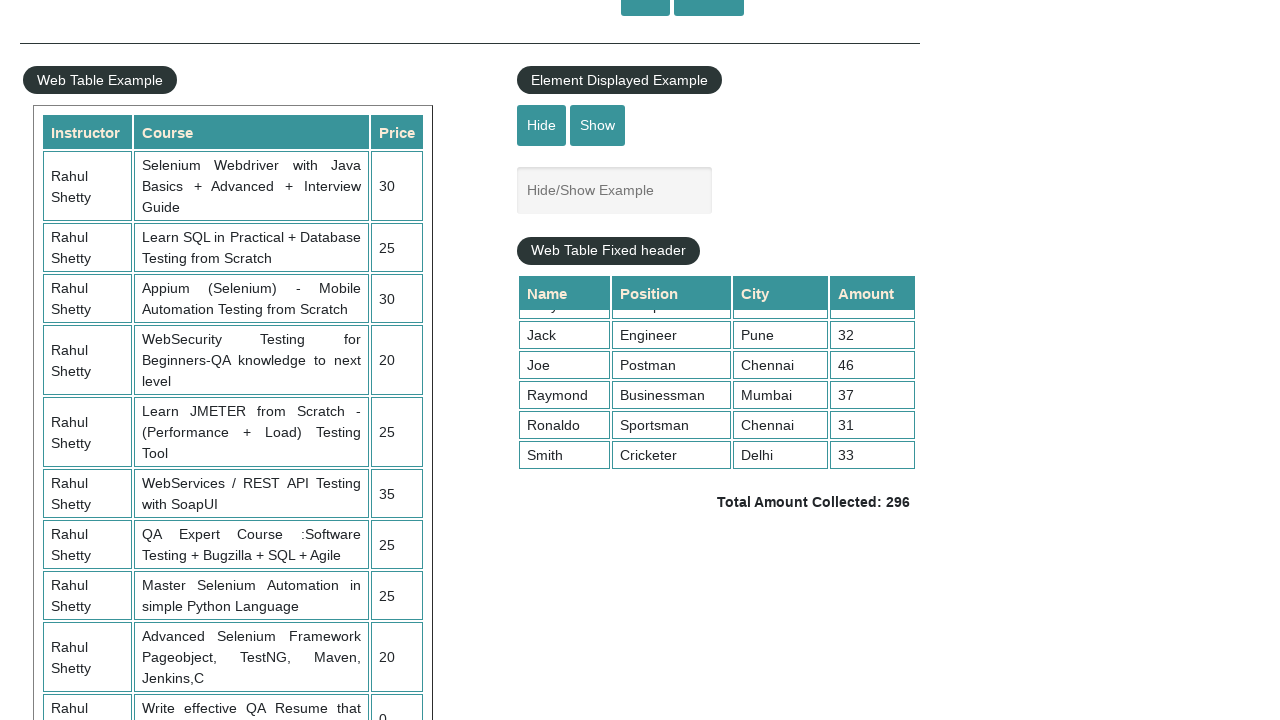